Clicks a button to open a new tab and attempts to get text without switching context (demonstrates error scenario)

Starting URL: https://demoqa.com/browser-windows

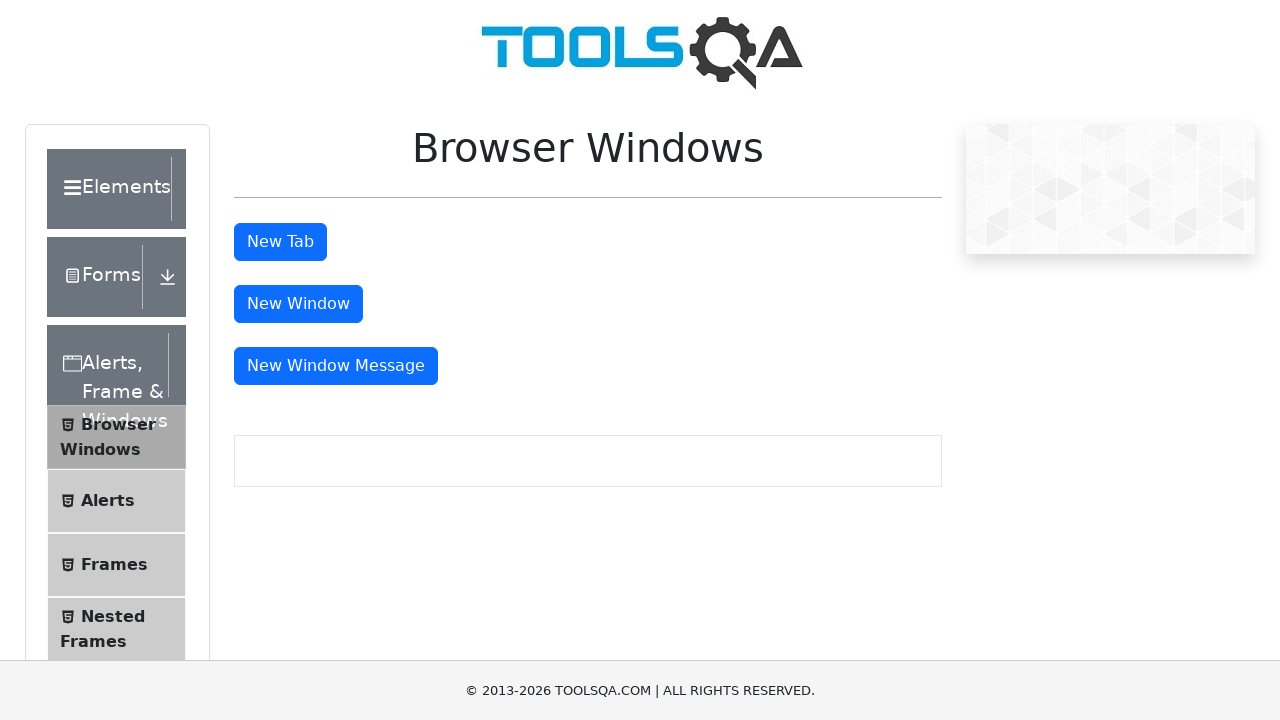

Navigated to https://demoqa.com/browser-windows
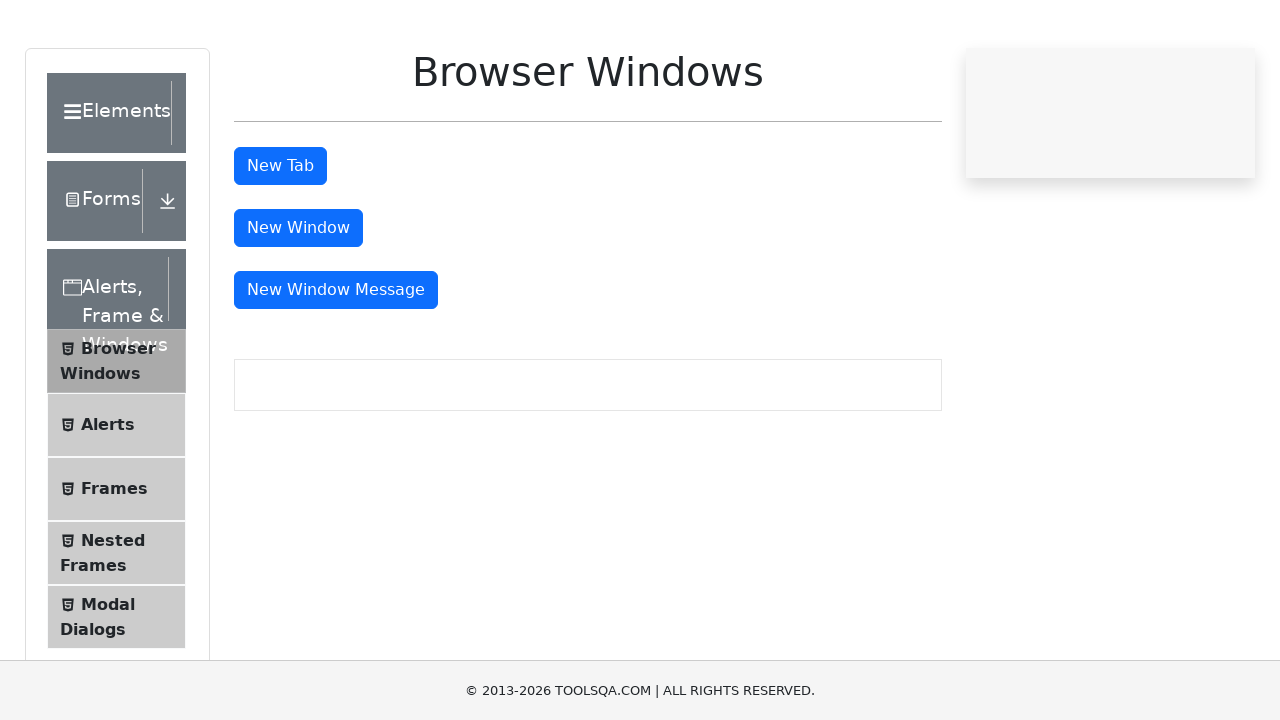

Clicked button to open new tab at (280, 242) on xpath=//button[@id='tabButton']
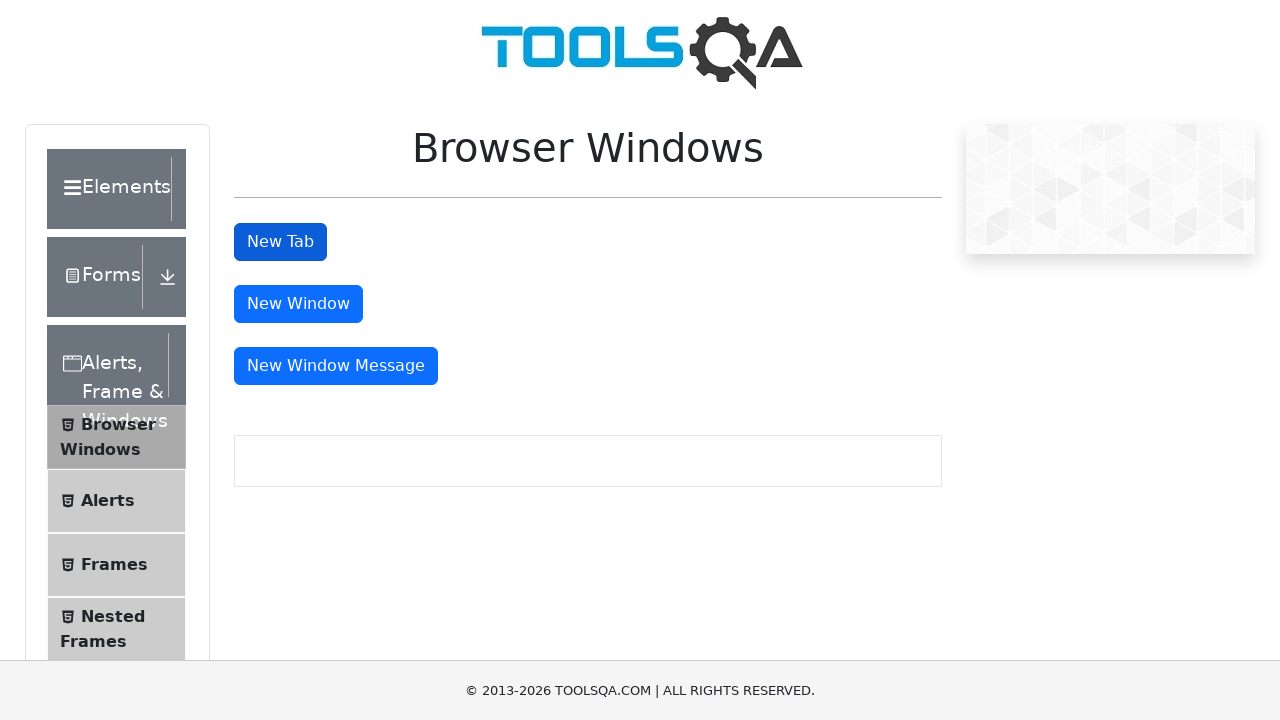

Attempted to get text content without switching context (error scenario)
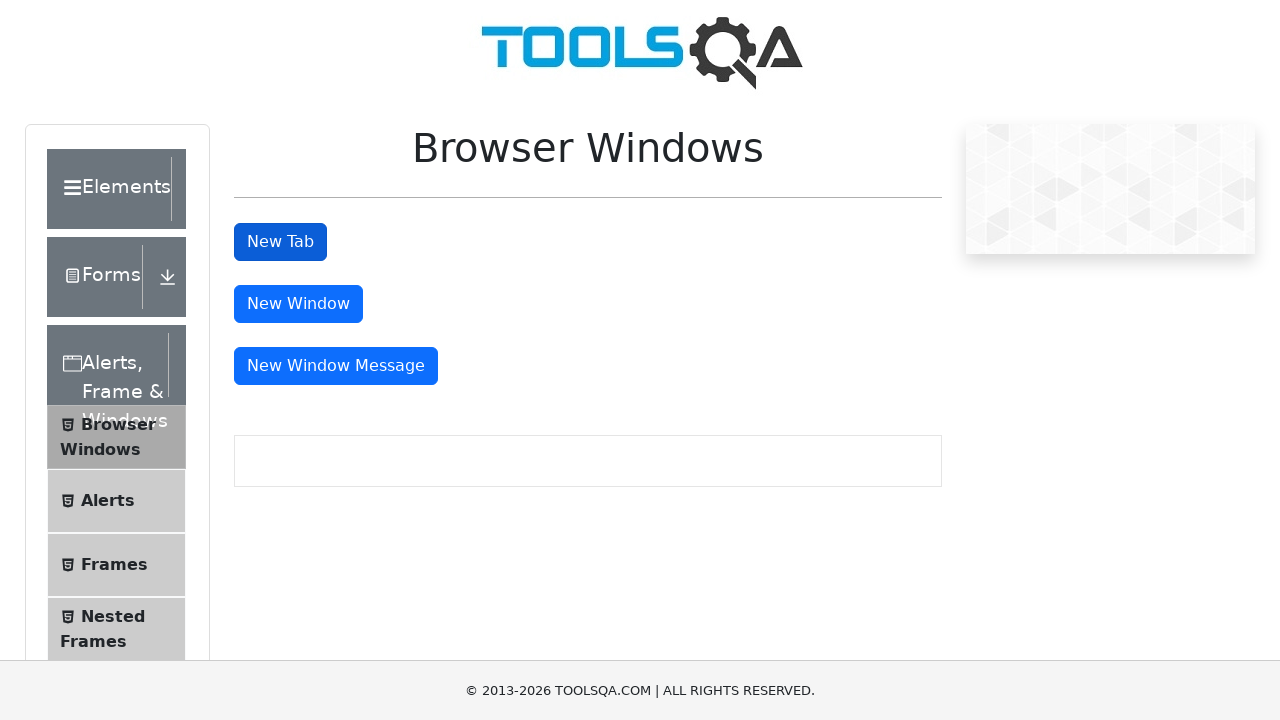

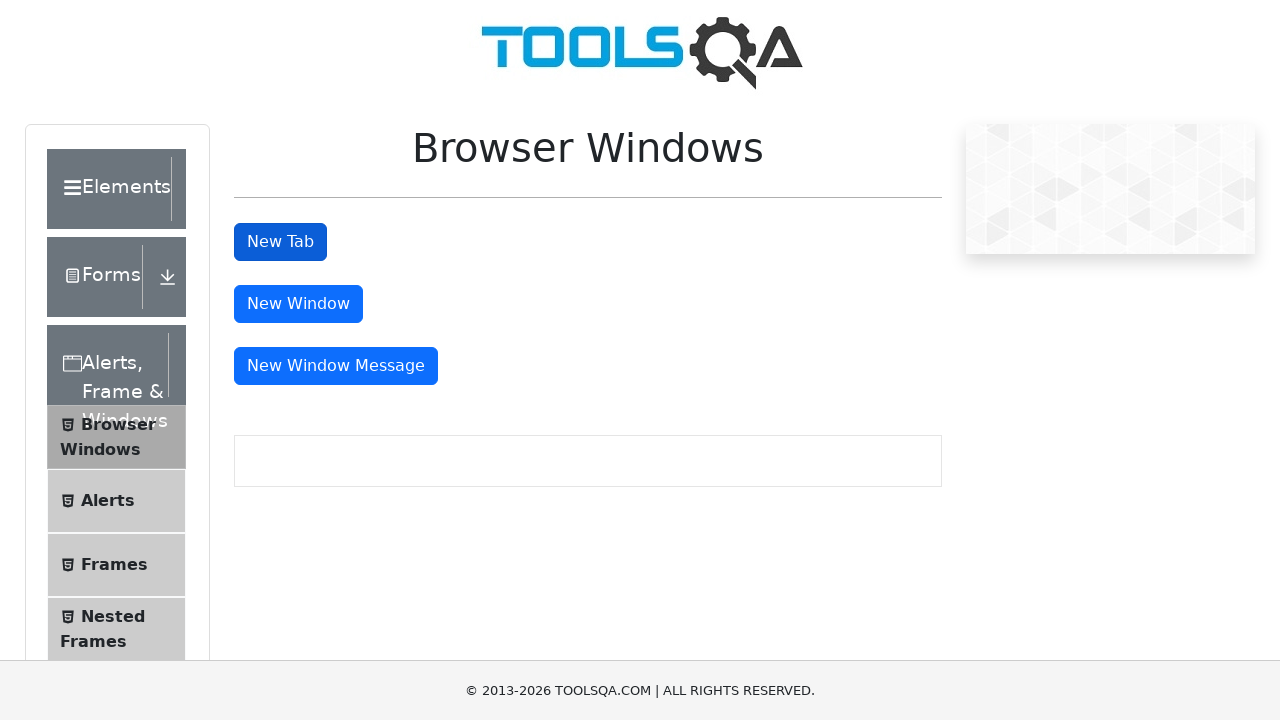